Tests dropdown menu navigation on a blog page by clicking the dropdown button and then clicking the Facebook link

Starting URL: https://omayo.blogspot.com/

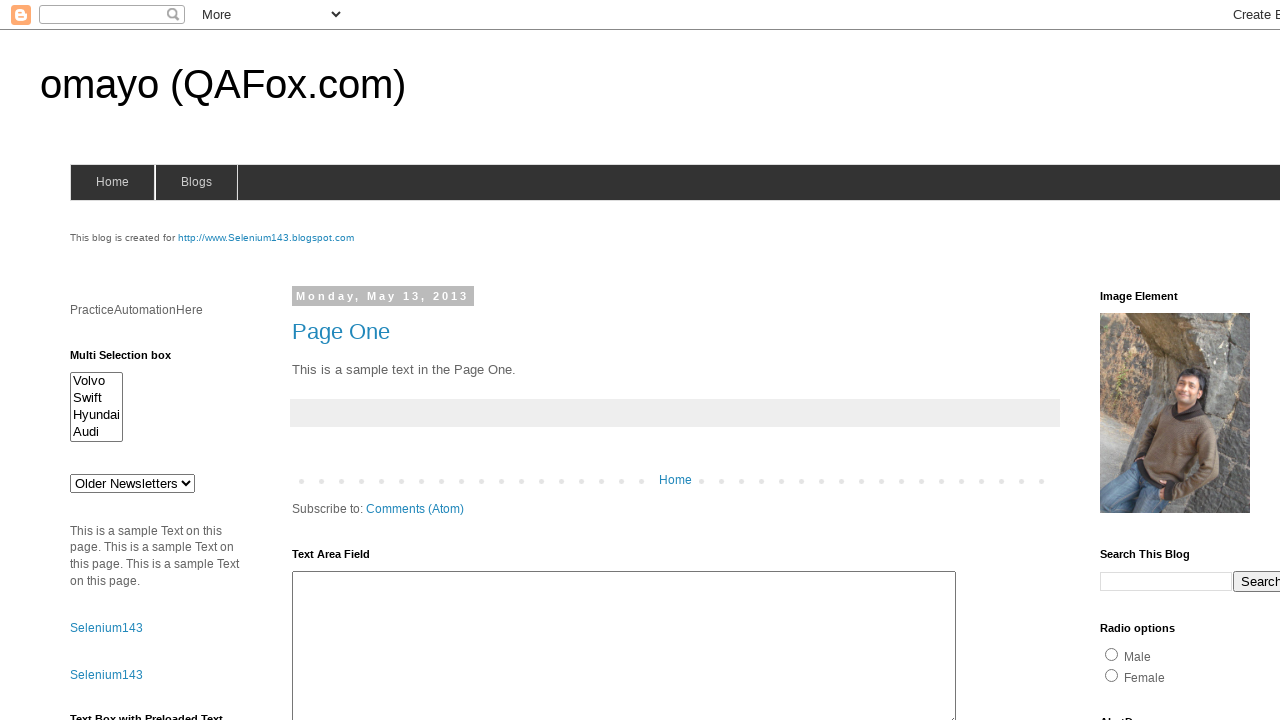

Clicked dropdown button to open menu at (1227, 360) on .dropbtn
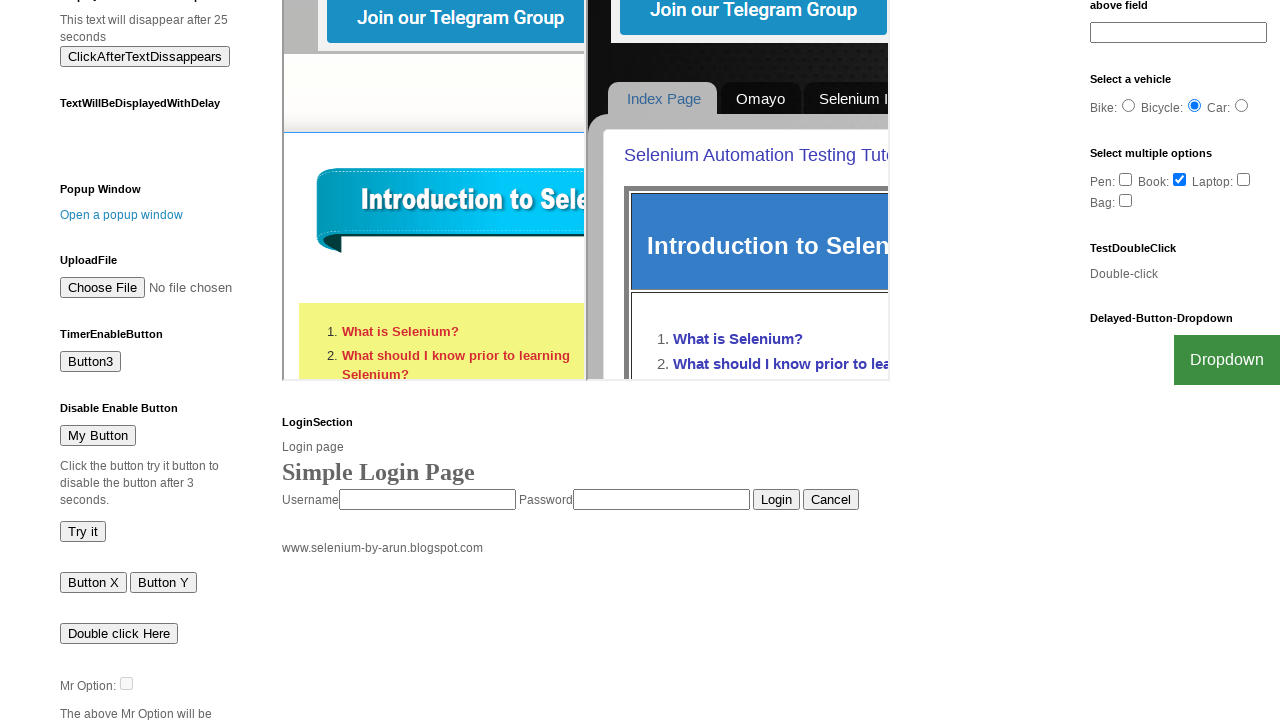

Clicked Facebook link from dropdown menu at (1200, 700) on a:text('Facebook')
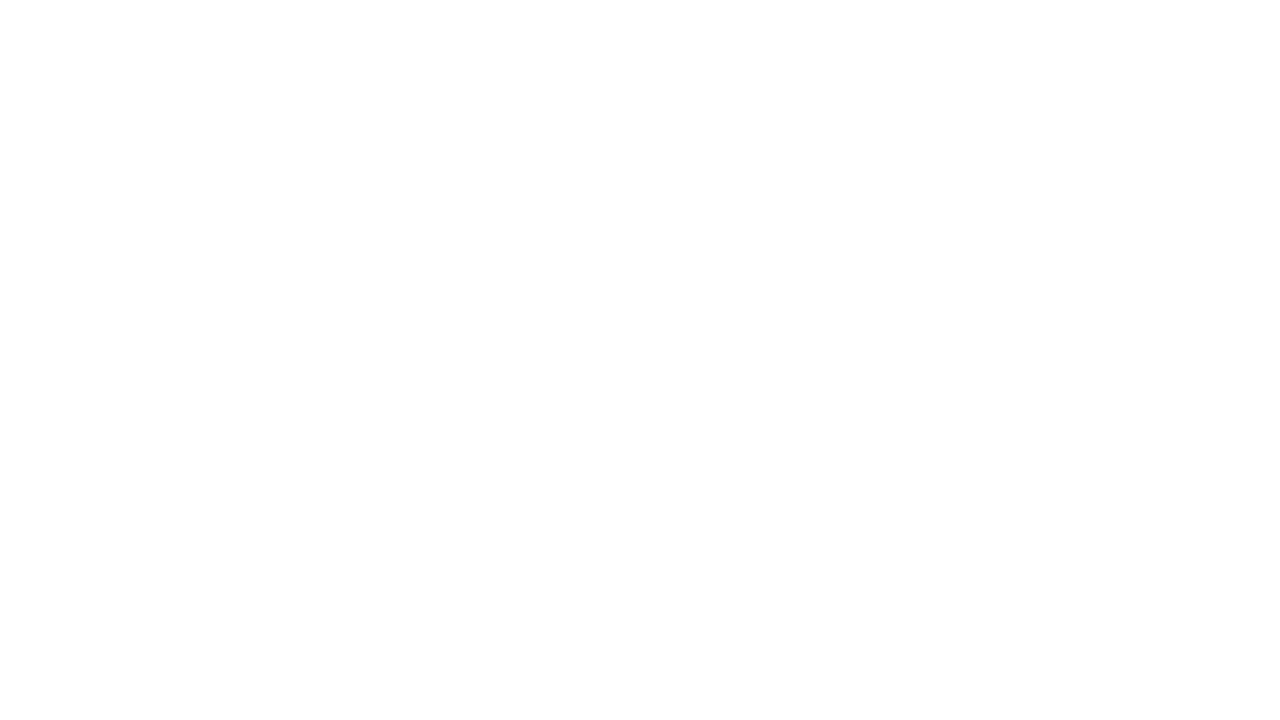

Waited for page navigation to complete (networkidle)
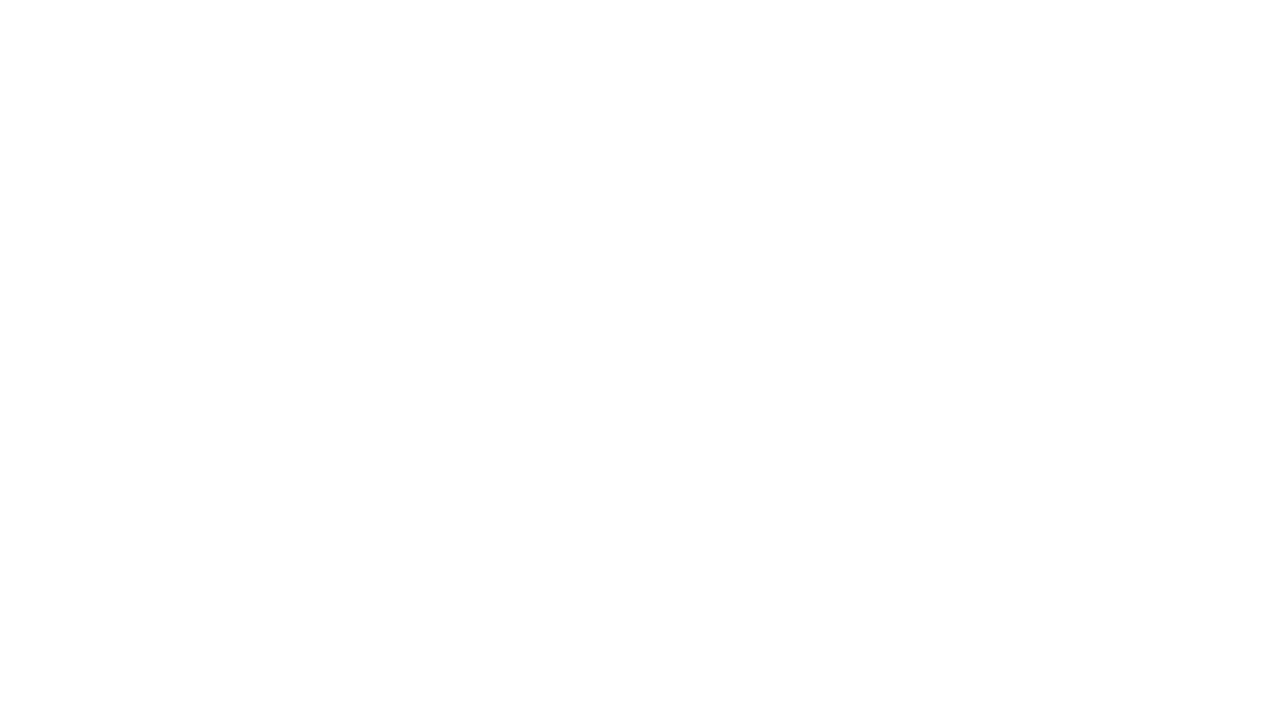

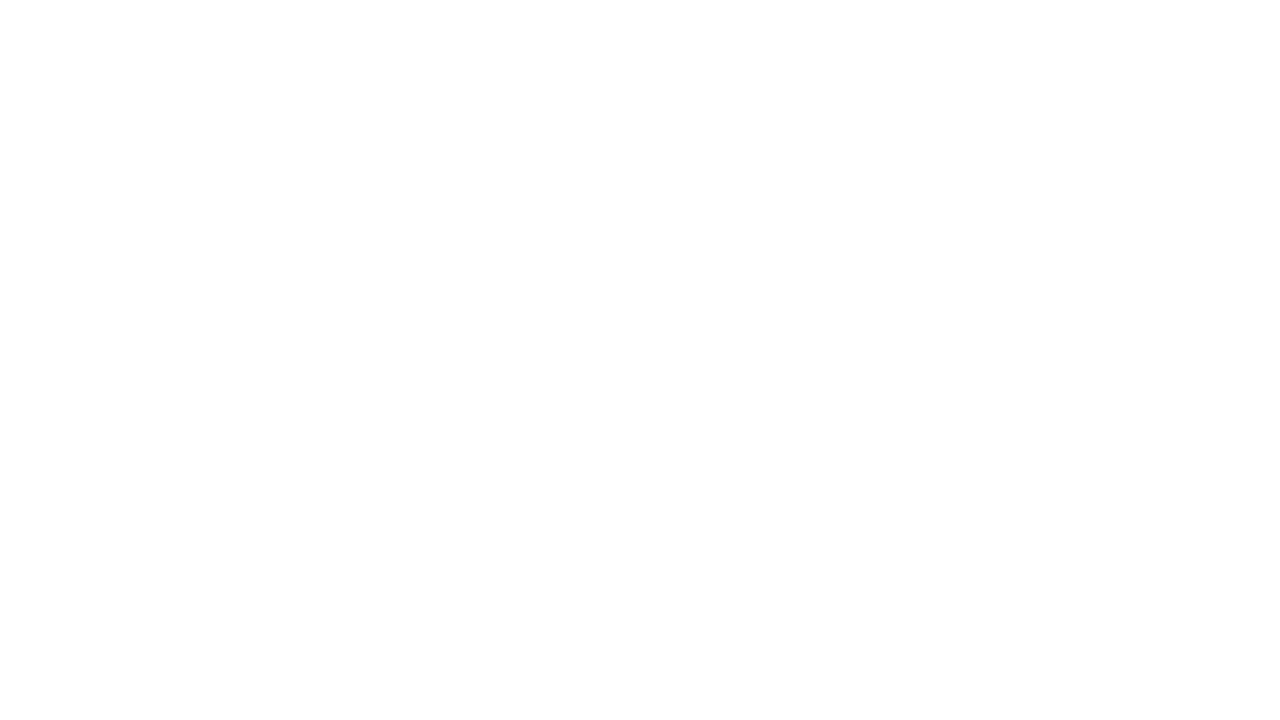